Demonstrates drag and drop by offset, dragging element A to the position of element B using coordinates

Starting URL: https://crossbrowsertesting.github.io/drag-and-drop

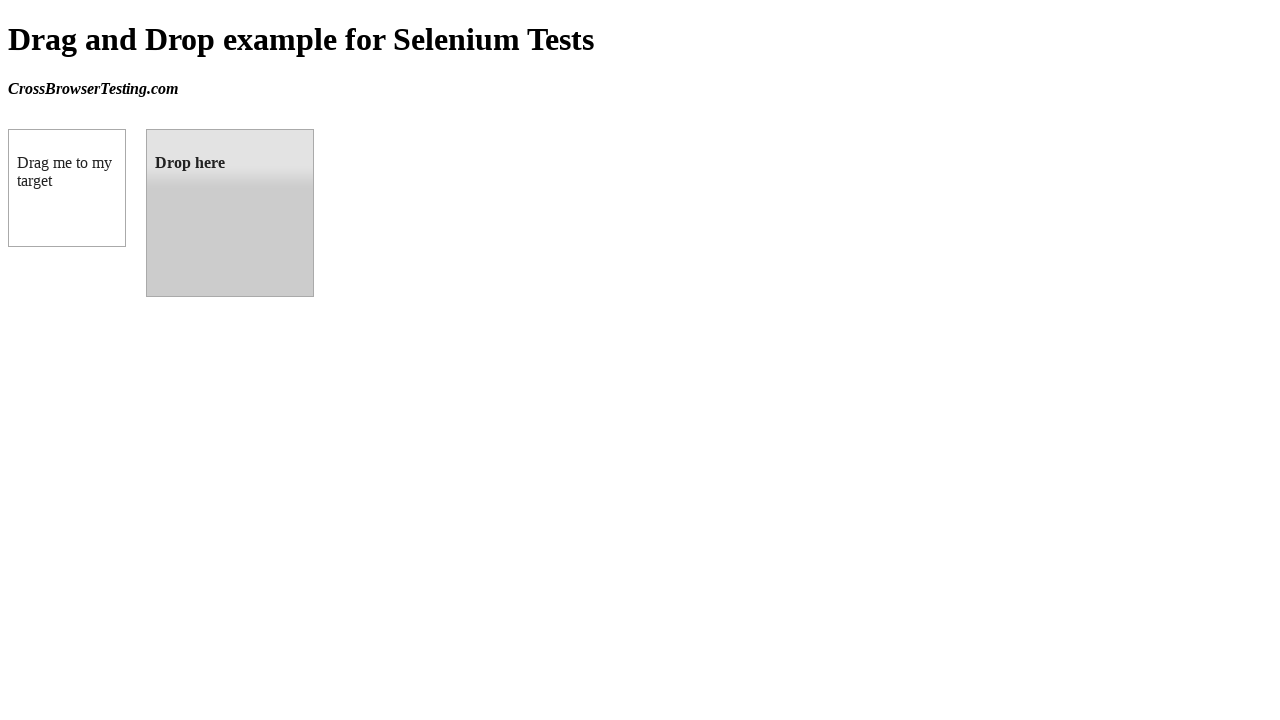

Located source element (box A) with id 'draggable'
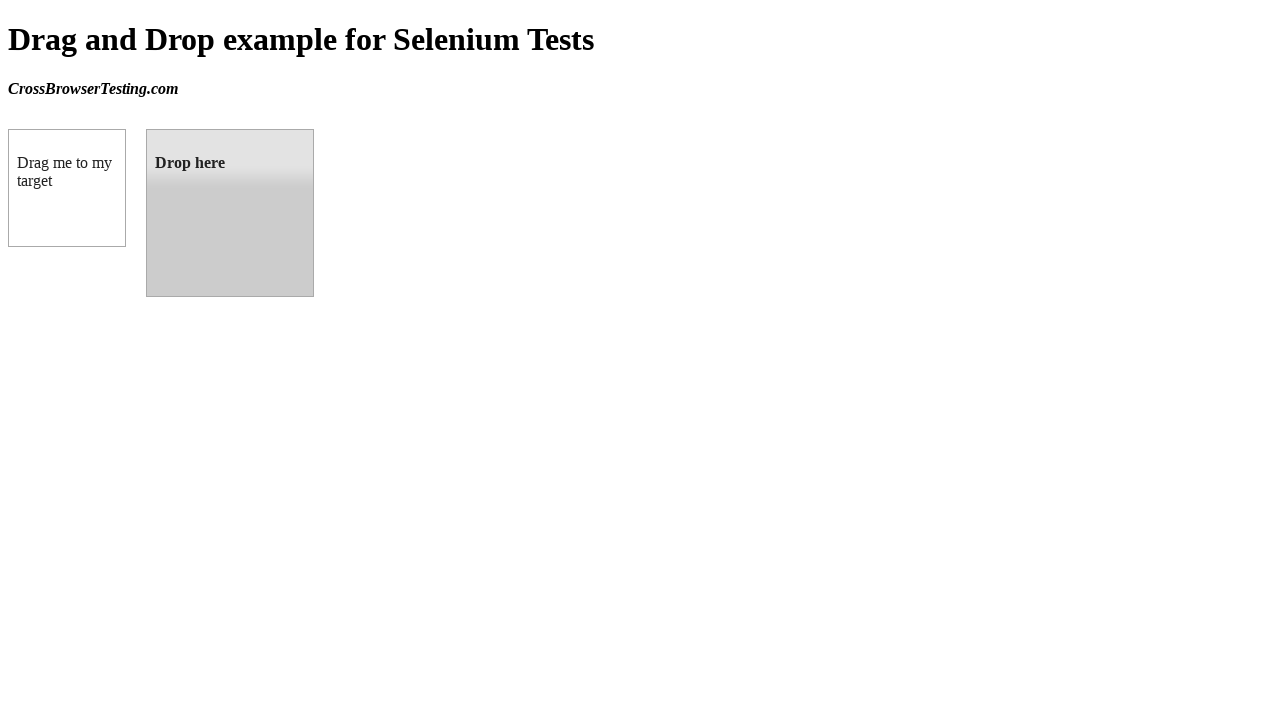

Located target element (box B) with id 'droppable'
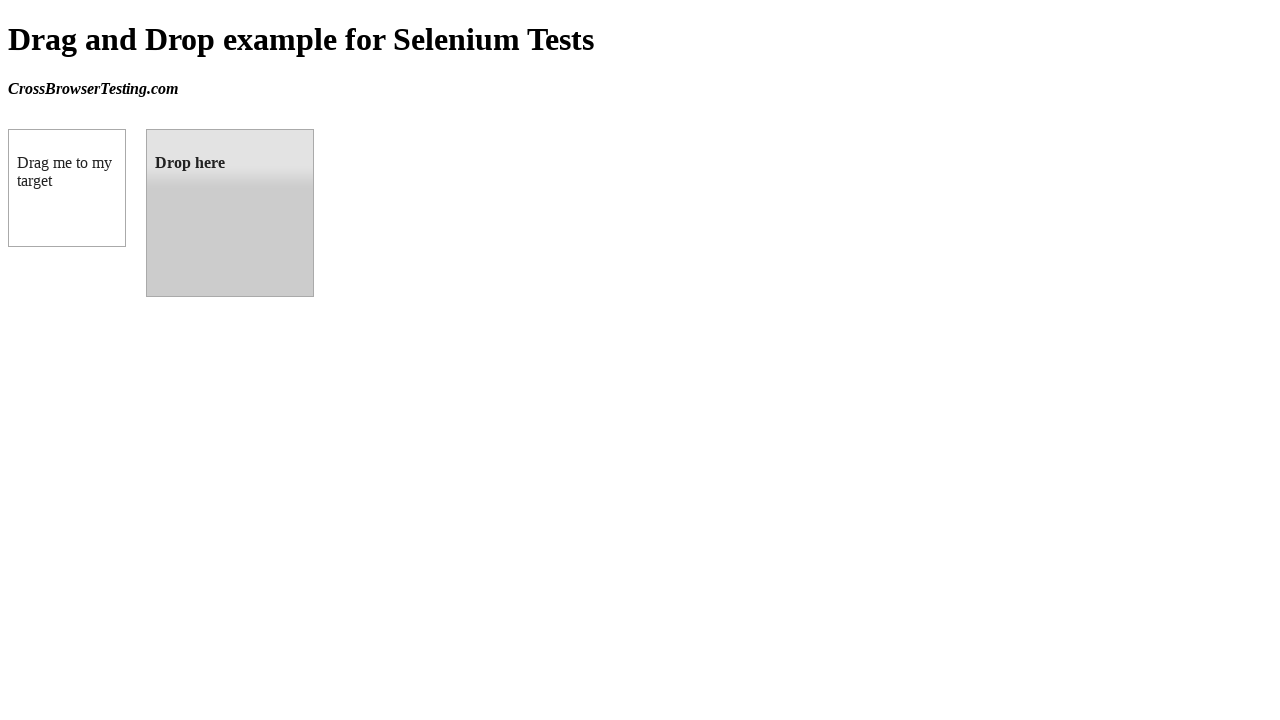

Retrieved bounding box coordinates of target element
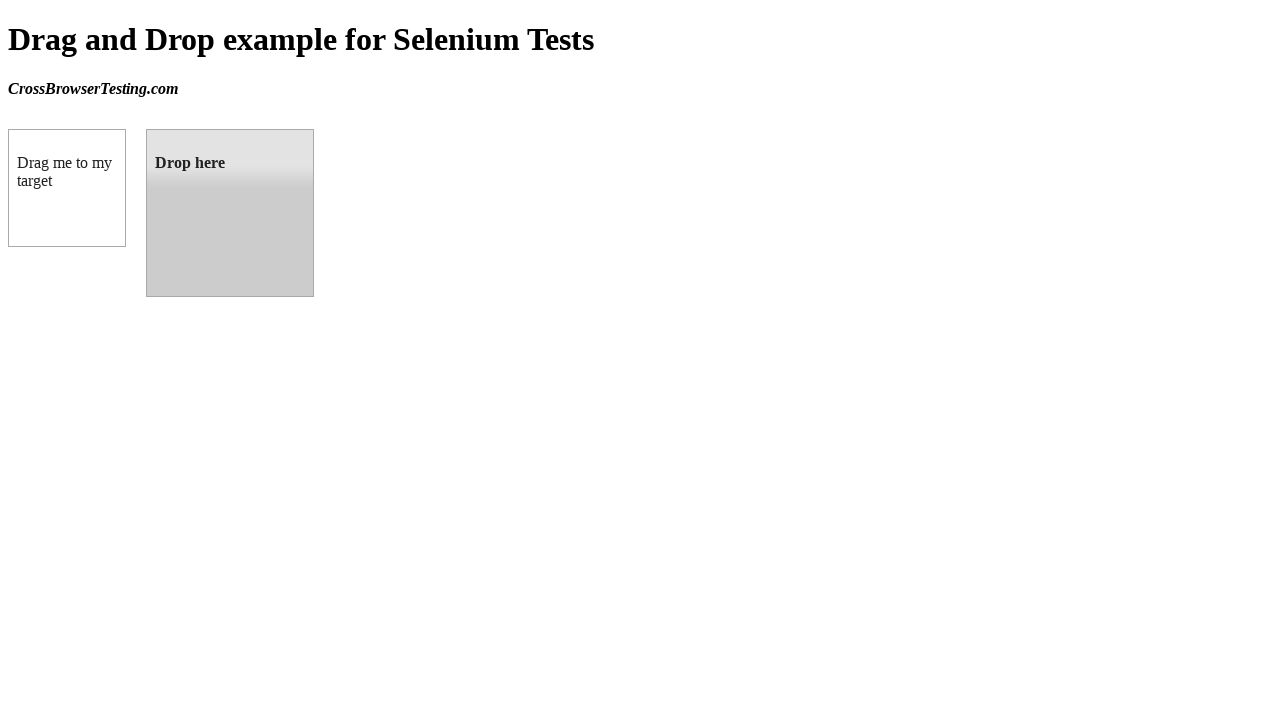

Dragged source element (box A) to target element (box B) position at (230, 213)
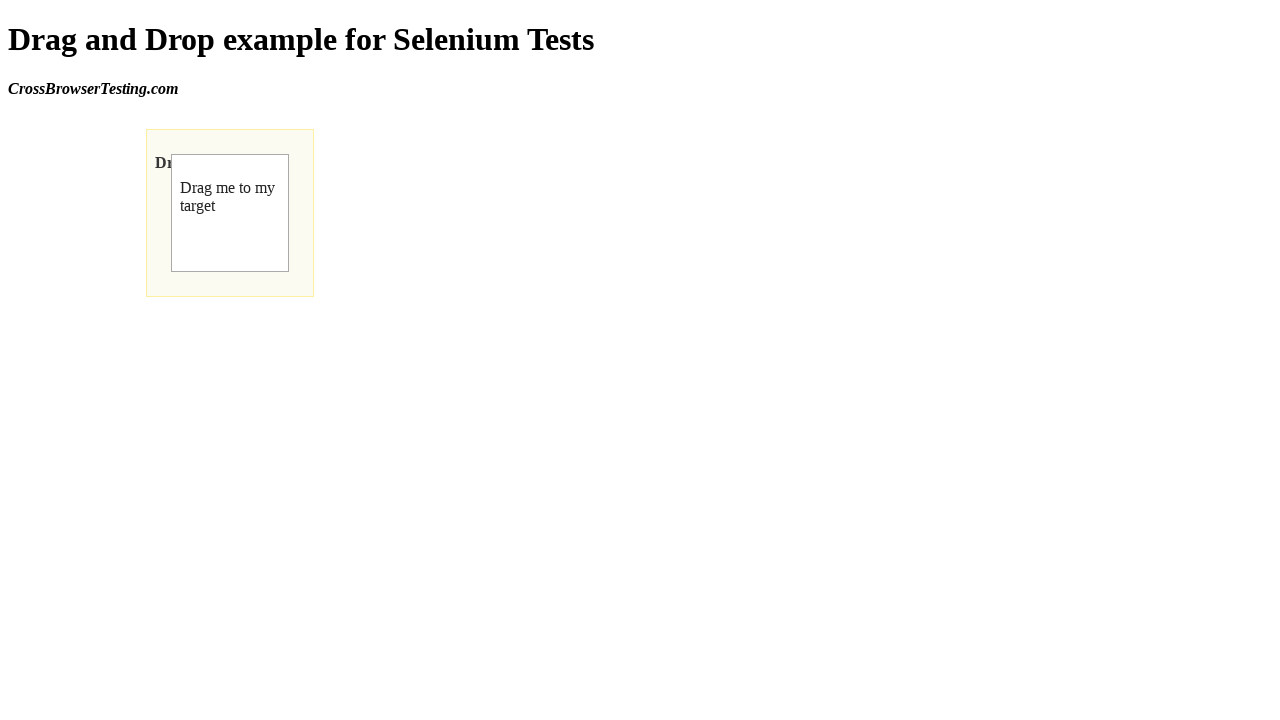

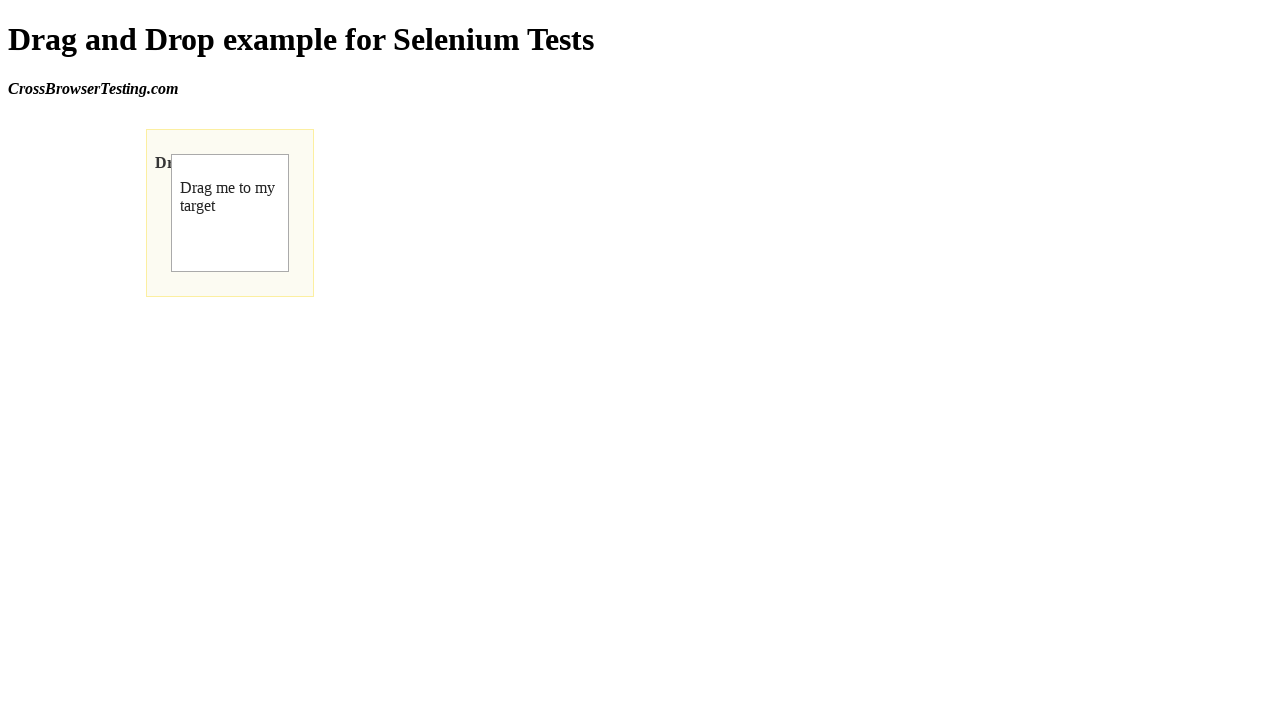